Tests various wait conditions on a demo page by clicking buttons and waiting for elements to appear, disappear, or change text

Starting URL: https://leafground.com/waits.xhtml

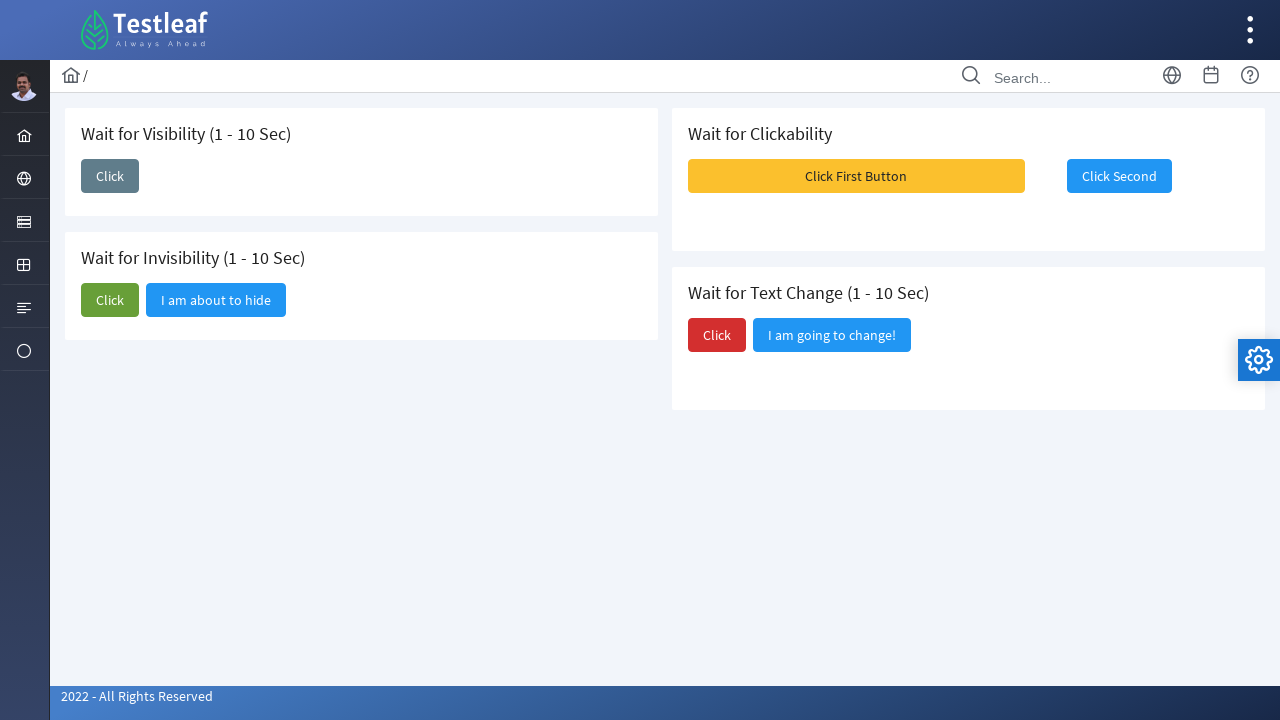

Clicked second 'Click' button to trigger element disappearance at (110, 300) on (//span[text()='Click'])[2]
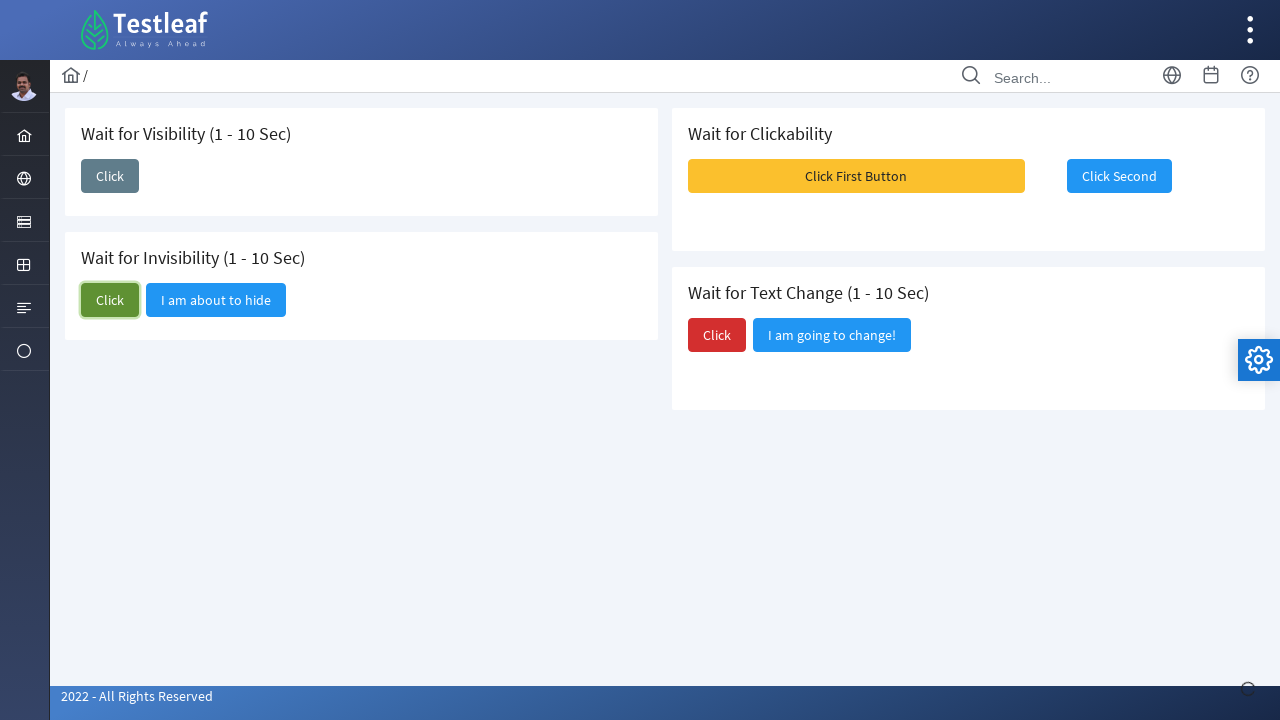

Element 'I am about to hide' successfully disappeared
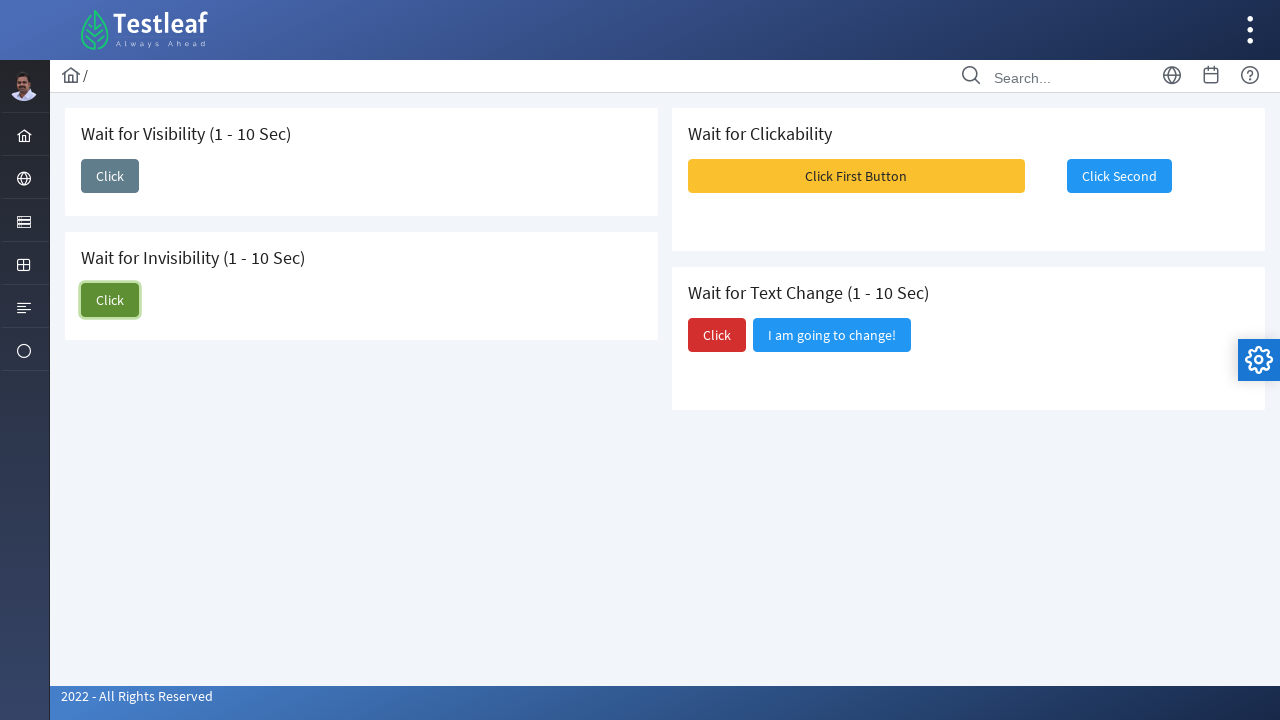

Clicked first 'Click' button to trigger element appearance at (110, 176) on (//span[text()='Click'])[1]
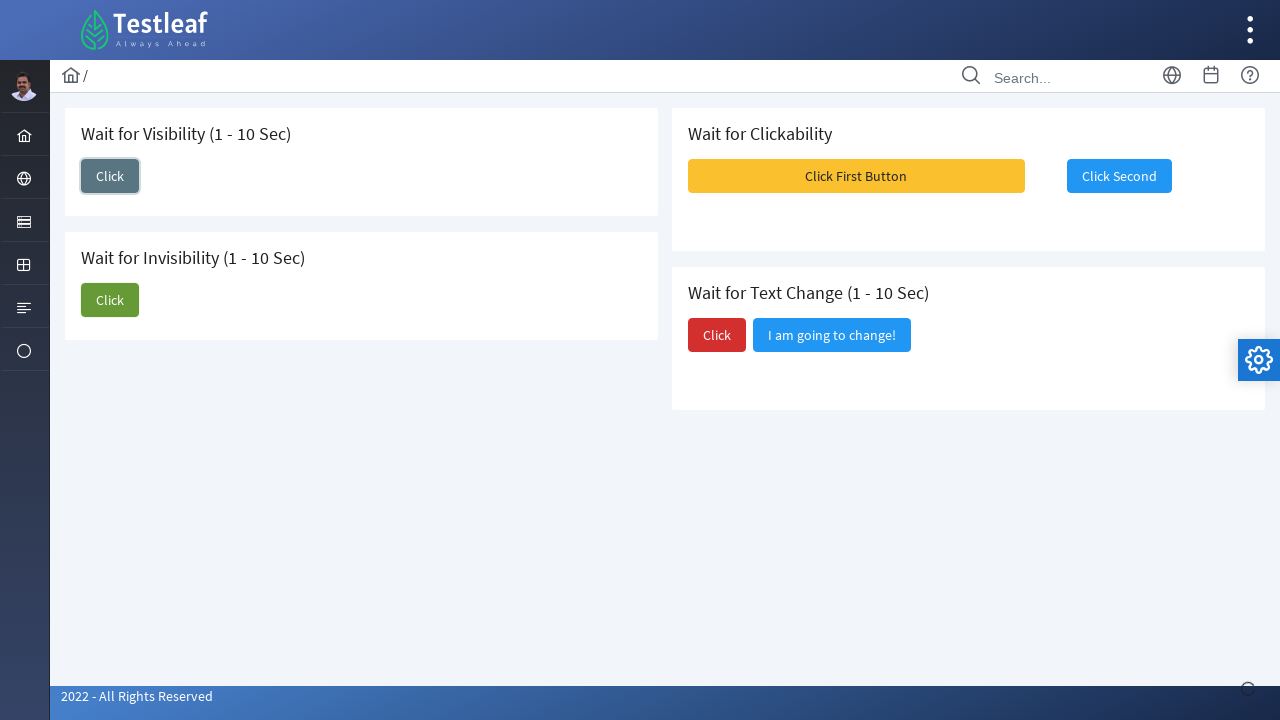

Element 'I am here' successfully appeared
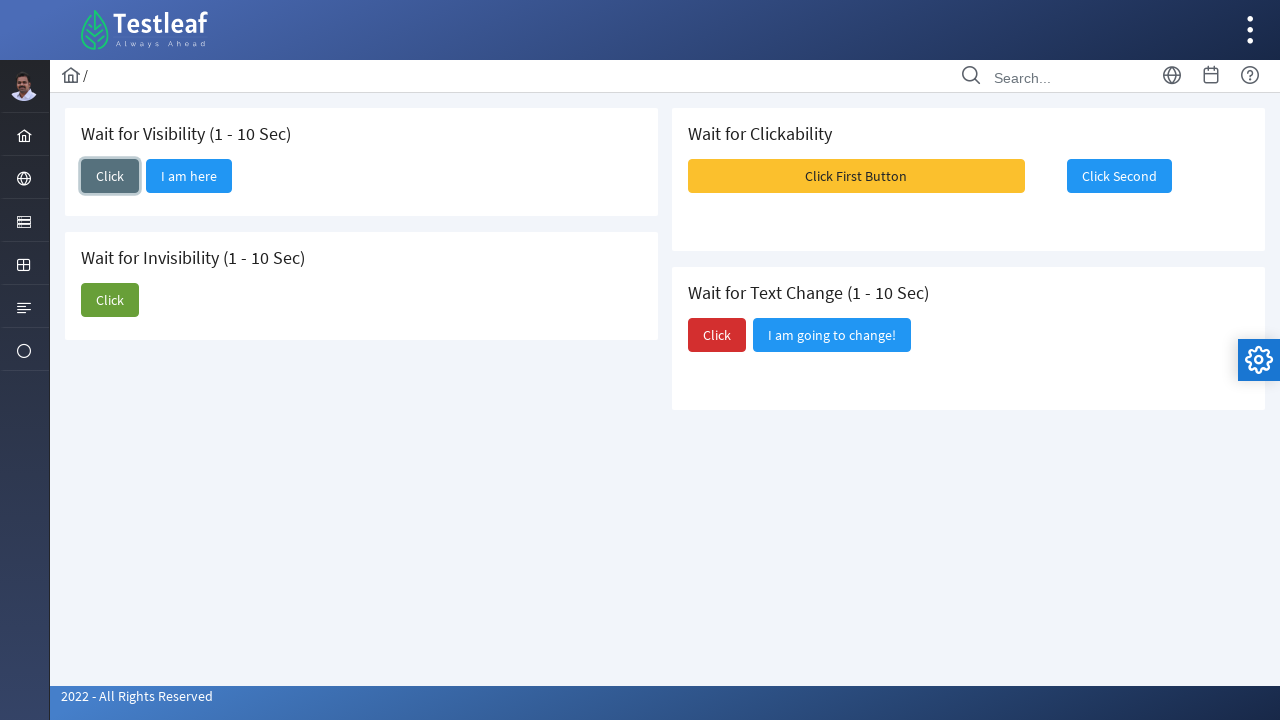

Retrieved text content: 'I am here'
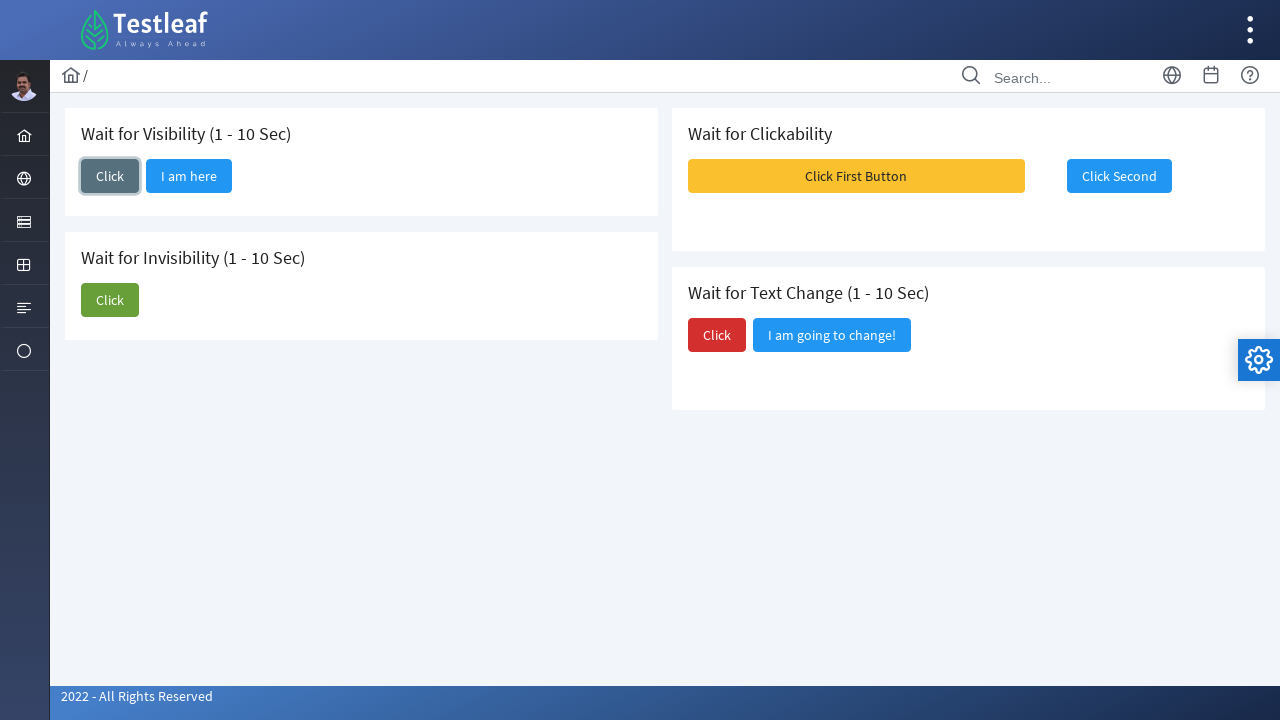

Clicked third 'Click' button to trigger text change at (717, 335) on (//span[text()='Click'])[3]
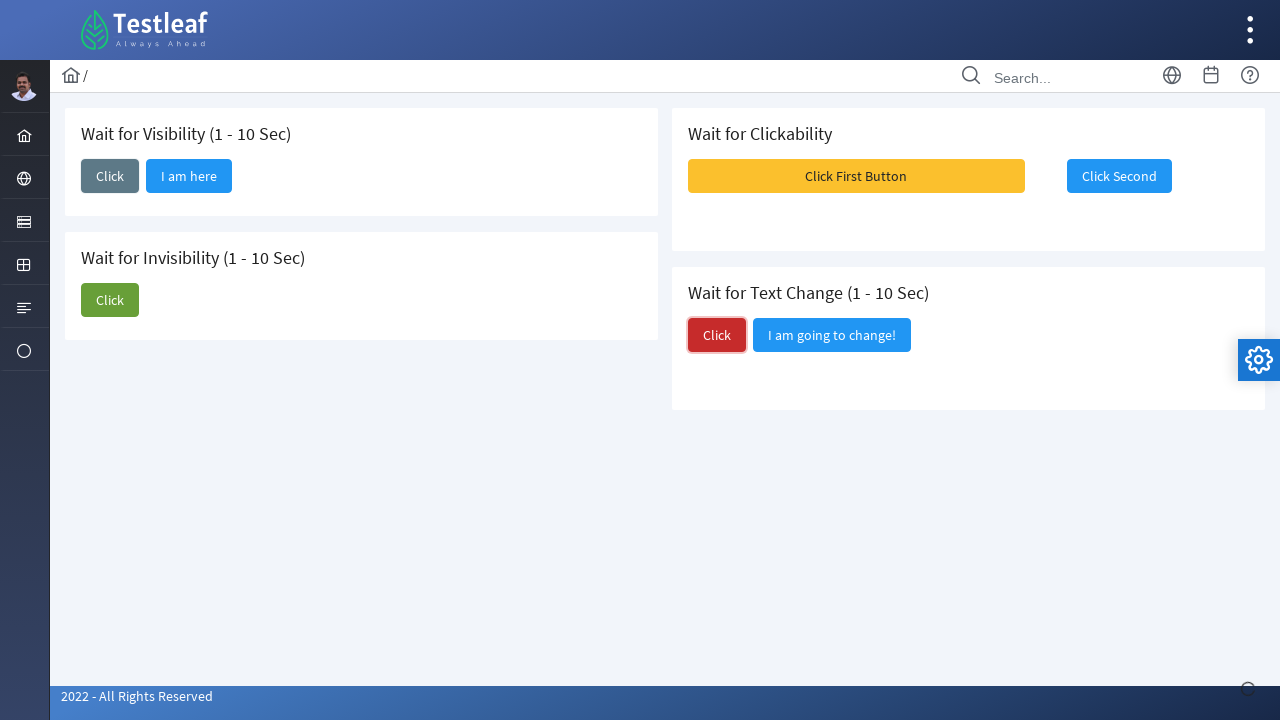

Element text successfully changed to 'Did you notice?'
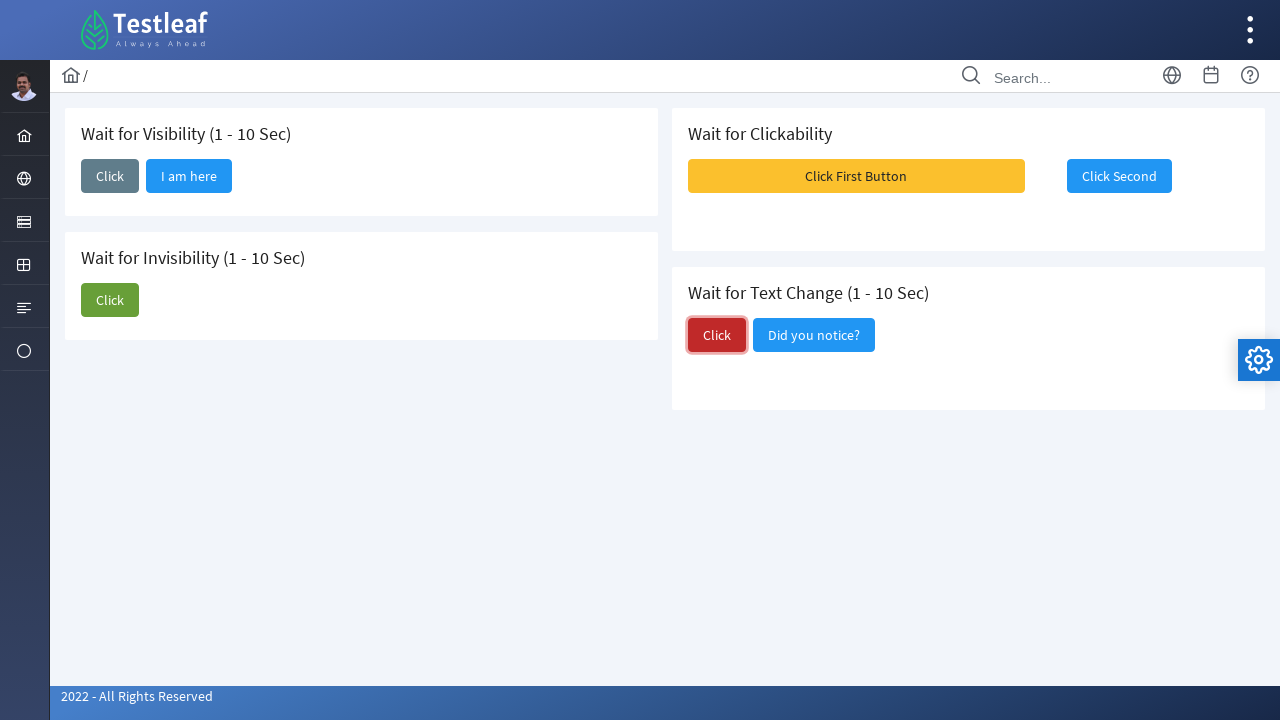

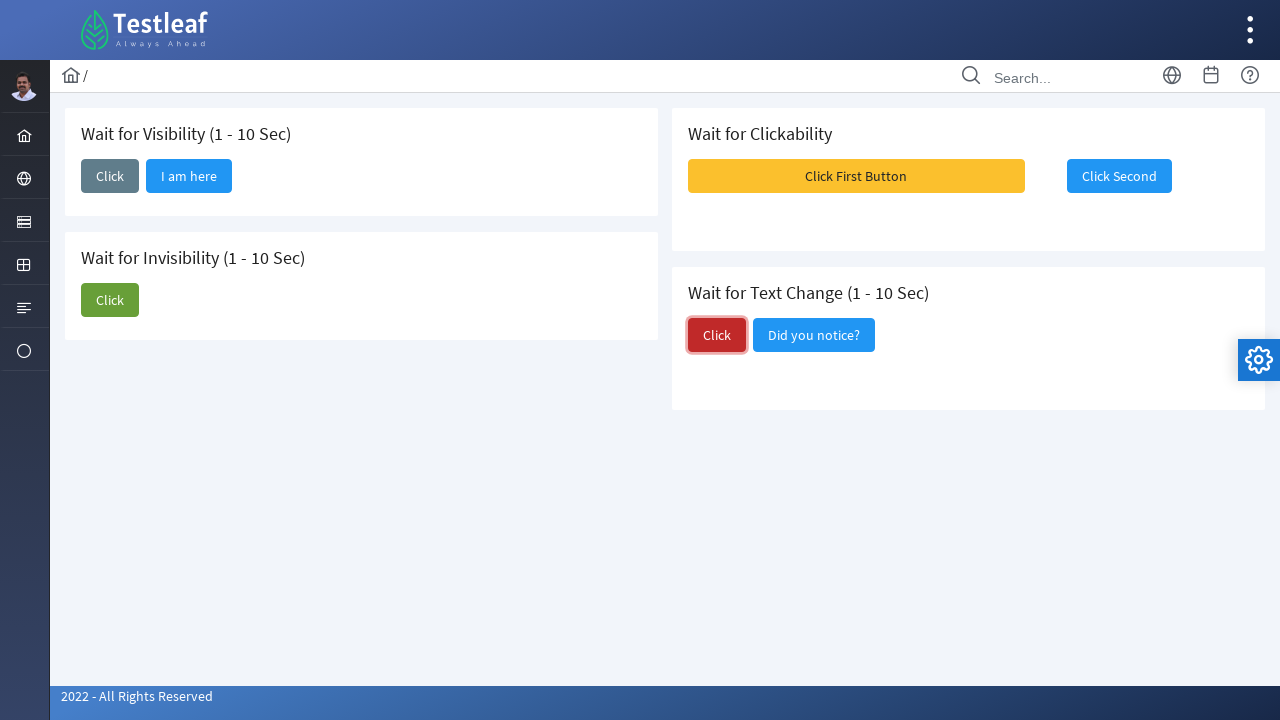